Tests a dependent dropdown list by selecting a country, waiting for states to load via AJAX, then selecting a state from the dependent dropdown.

Starting URL: http://phppot.com/demo/jquery-dependent-dropdown-list-countries-and-states/

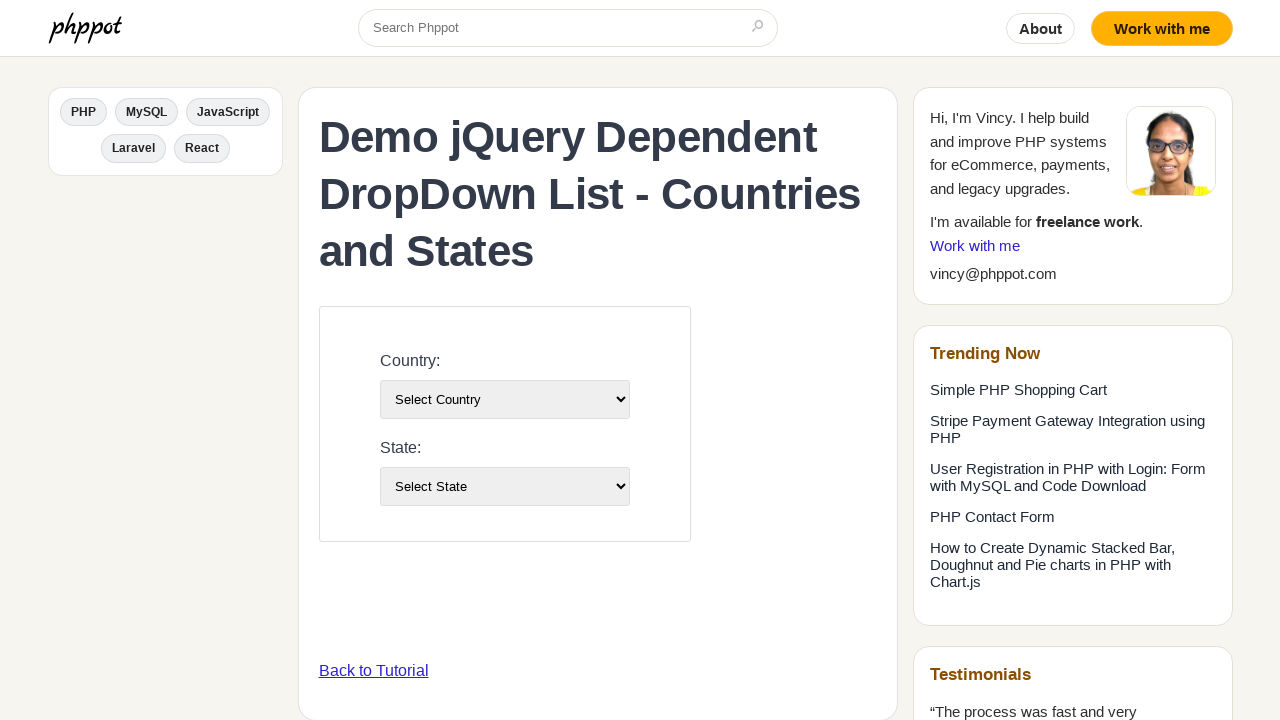

Selected France (index 3) from country dropdown on select#country-list
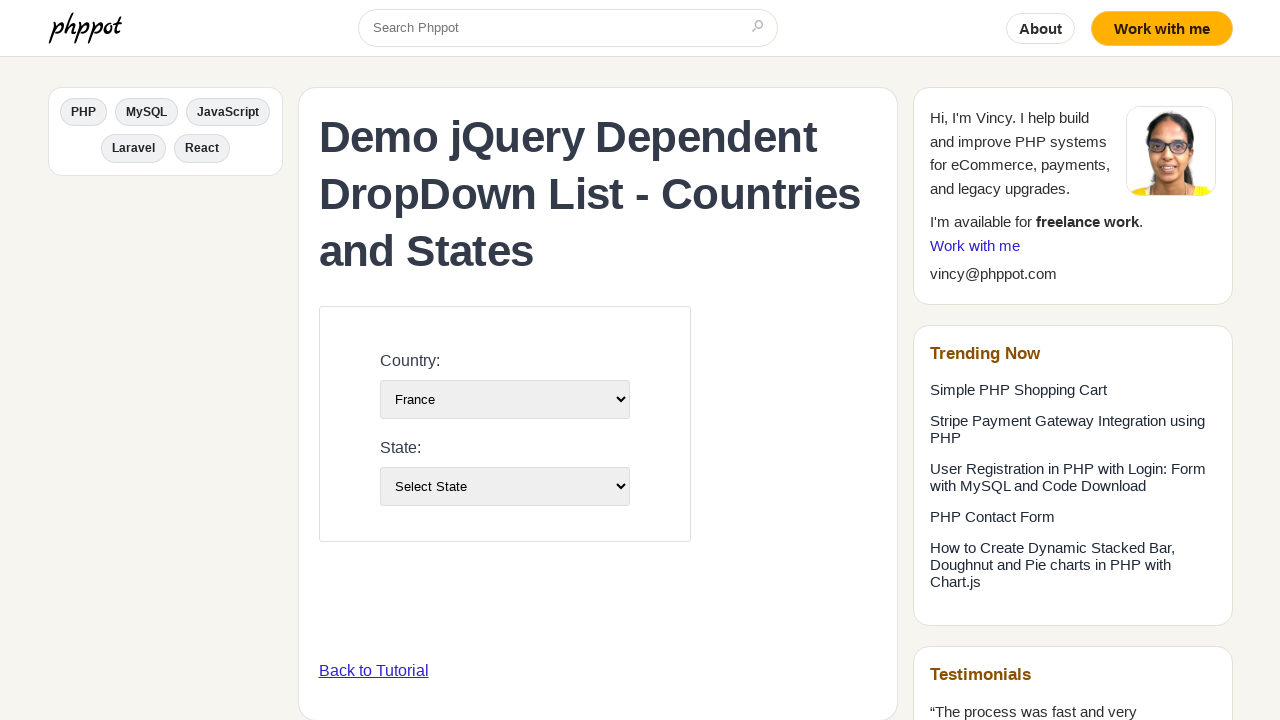

Clicked country dropdown to trigger state loading via AJAX at (504, 399) on select#country-list
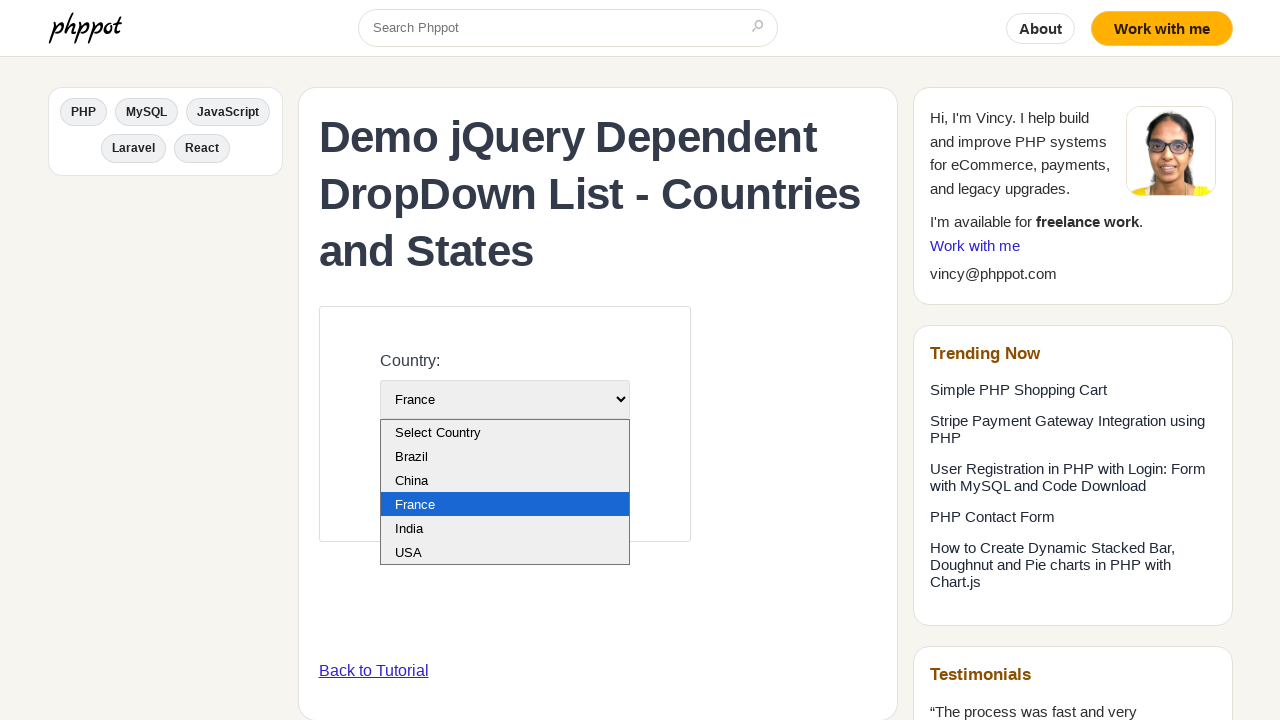

Waited 2000ms for state dropdown to be populated
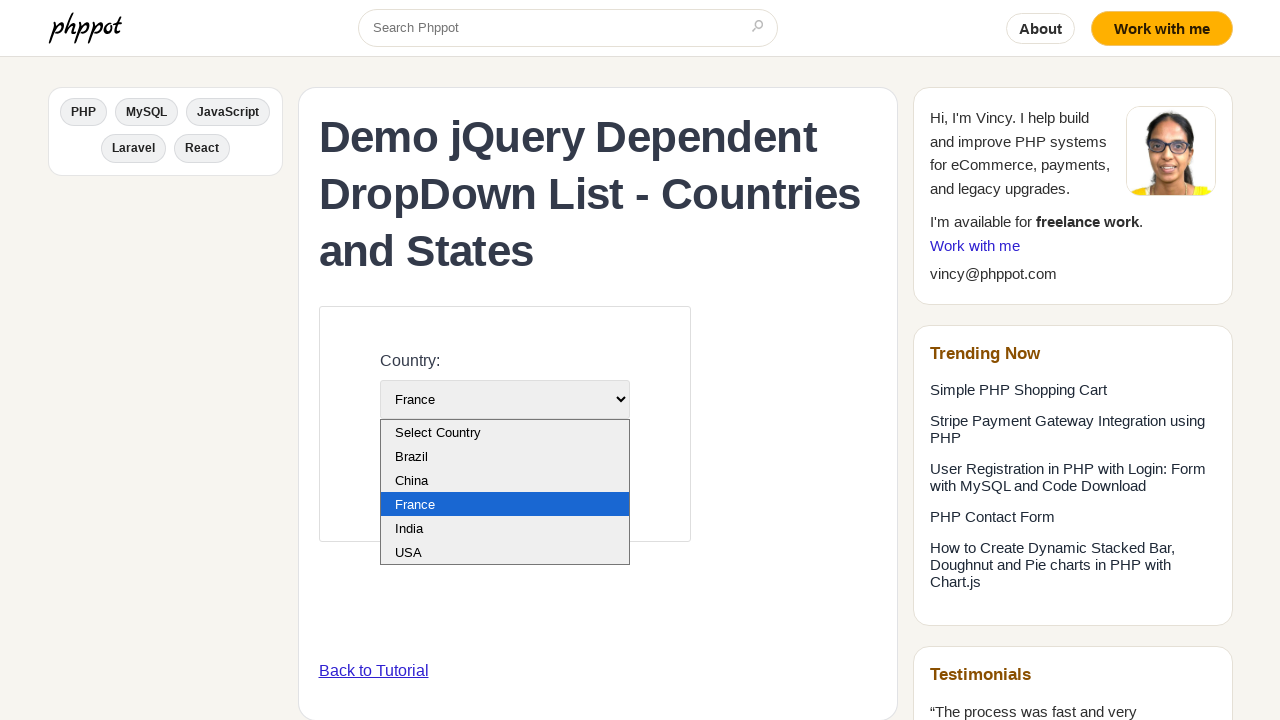

Selected Picardie from dependent state dropdown on select#state-list
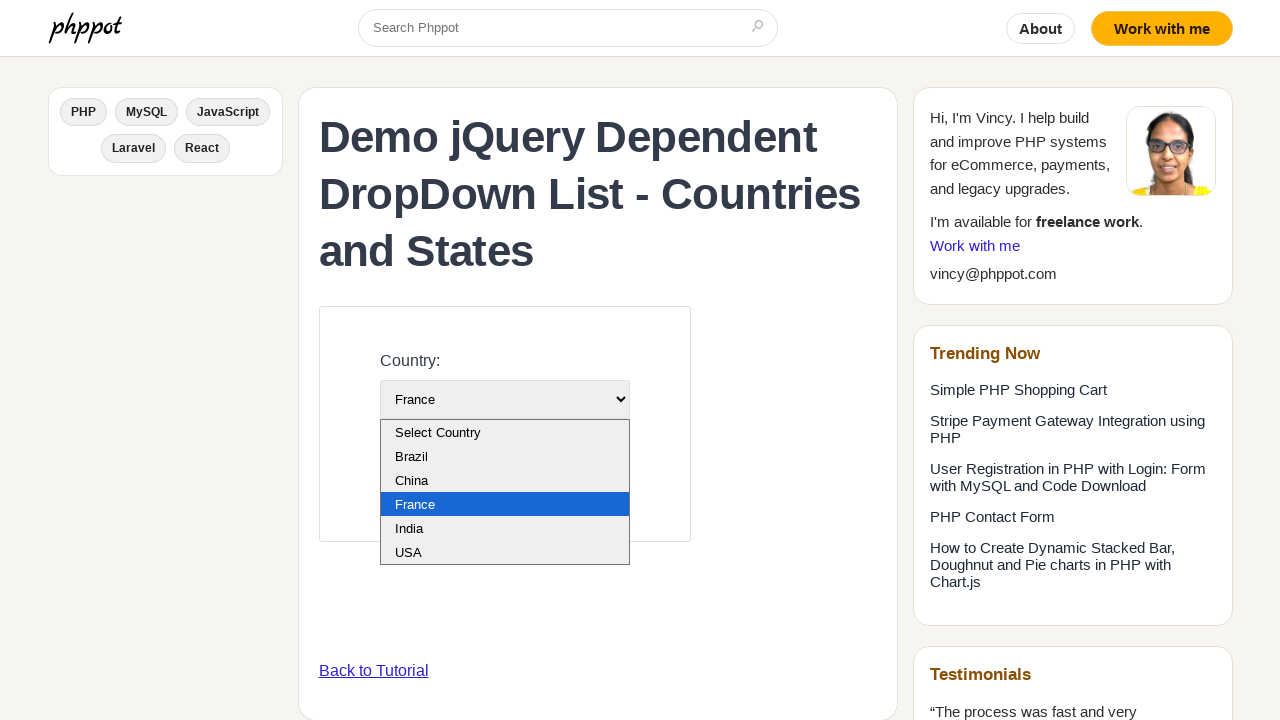

Clicked state dropdown to confirm selection at (504, 486) on select#state-list
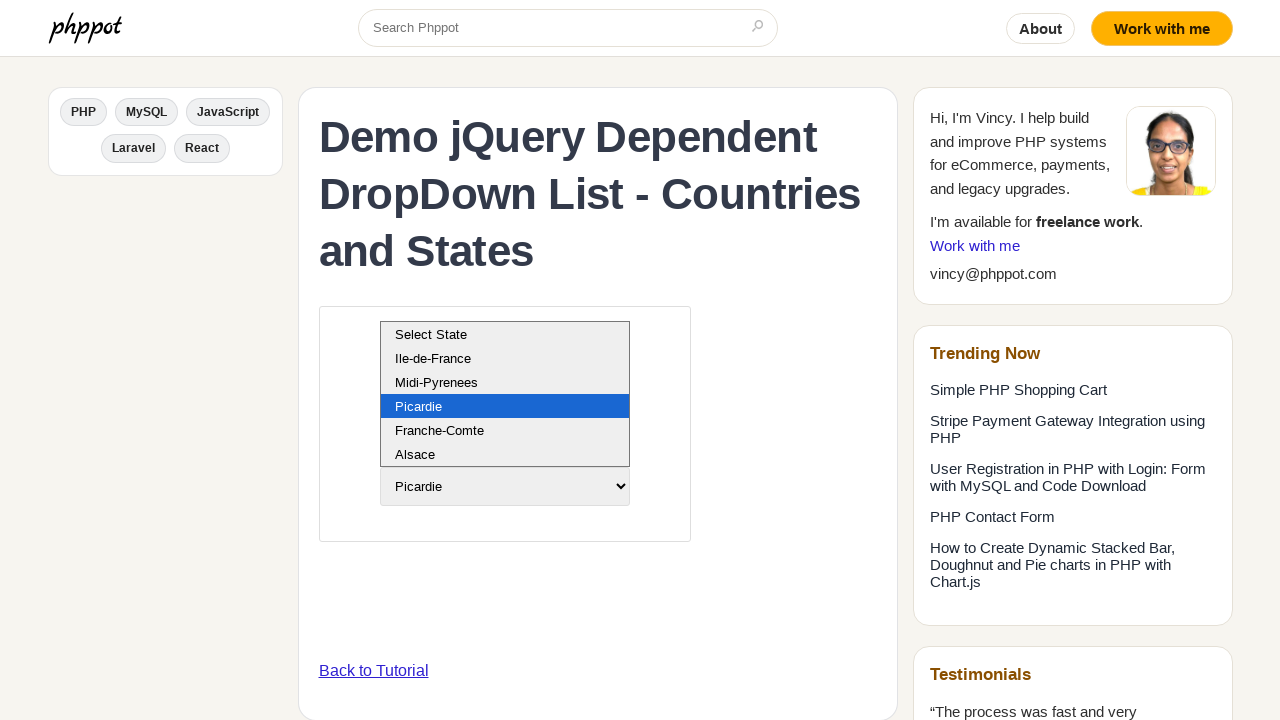

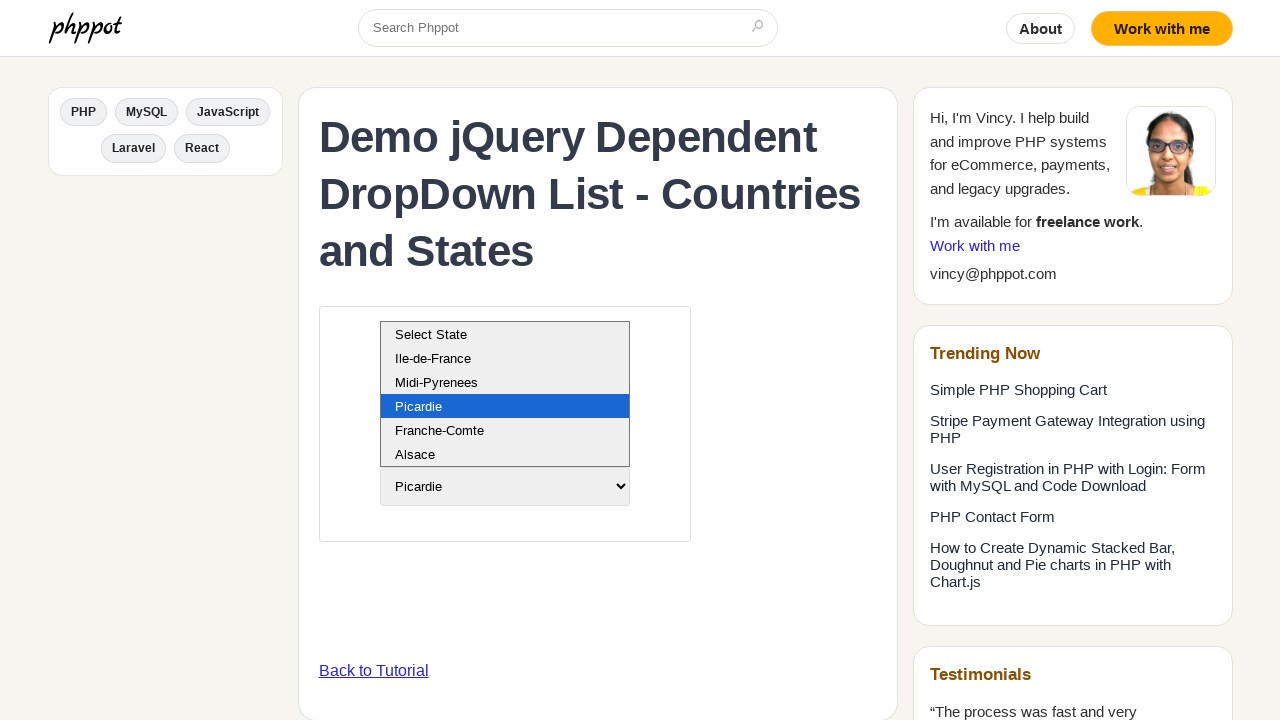